Tests opening a new window via link click, switching to it, closing it, and returning to parent window

Starting URL: http://www.qaclickacademy.com/practice.php

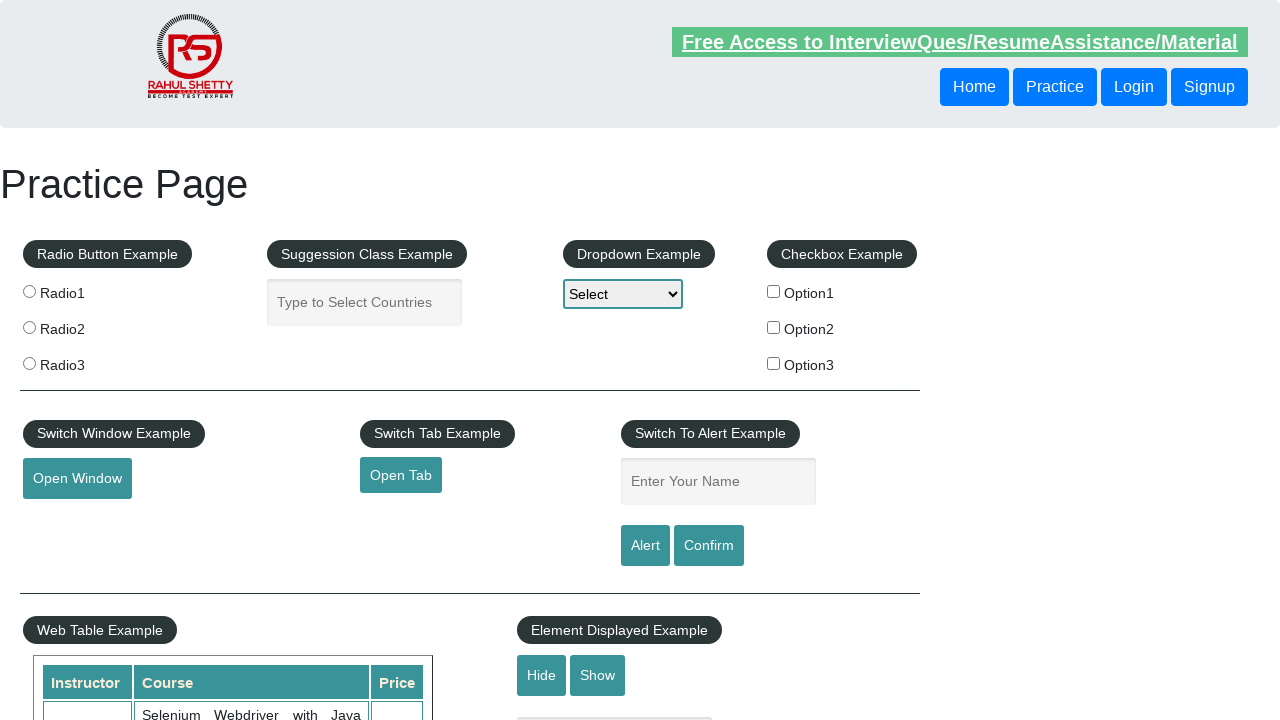

Clicked link to open new window at (401, 475) on a.btn-style.class1.class2
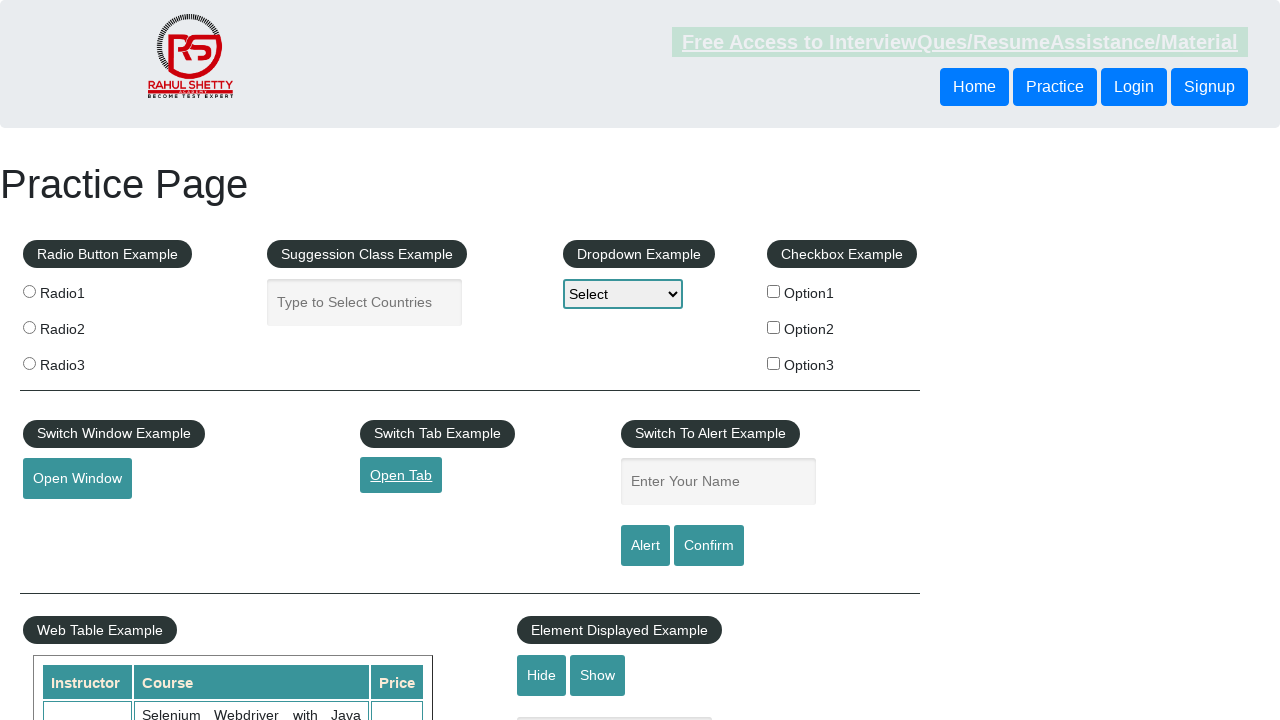

New window opened and captured
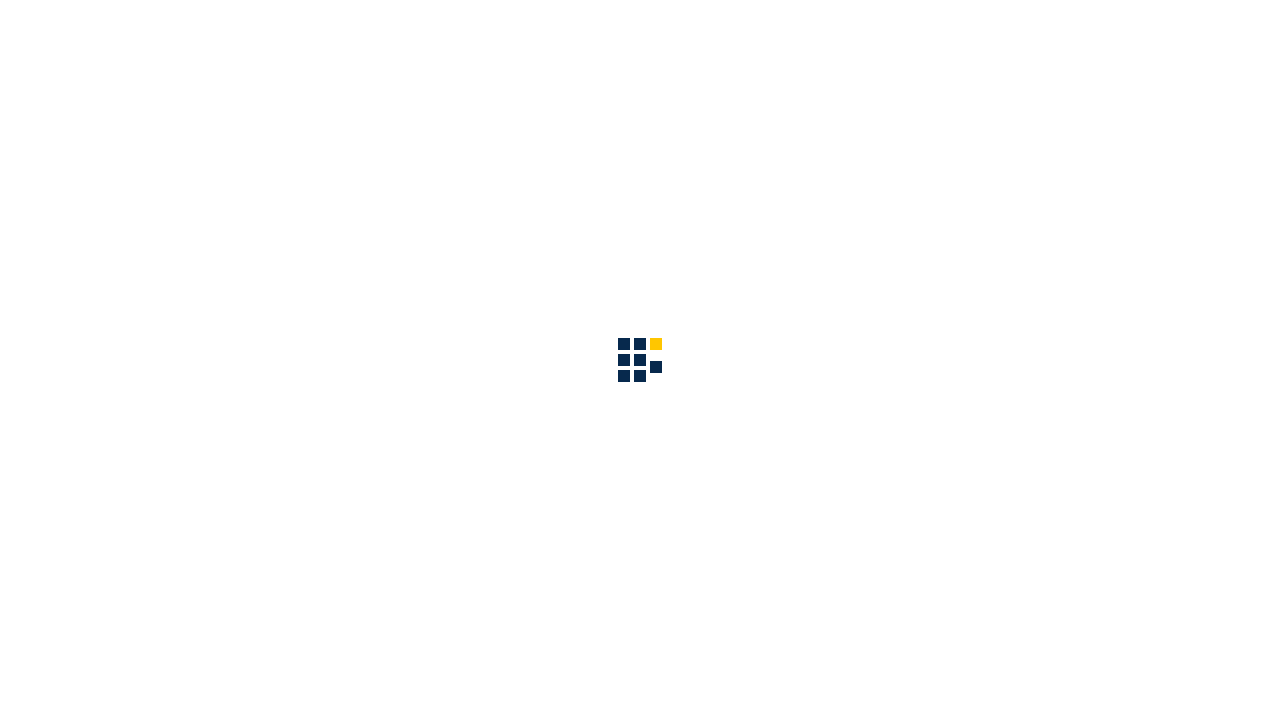

Closed new window and returned to parent window
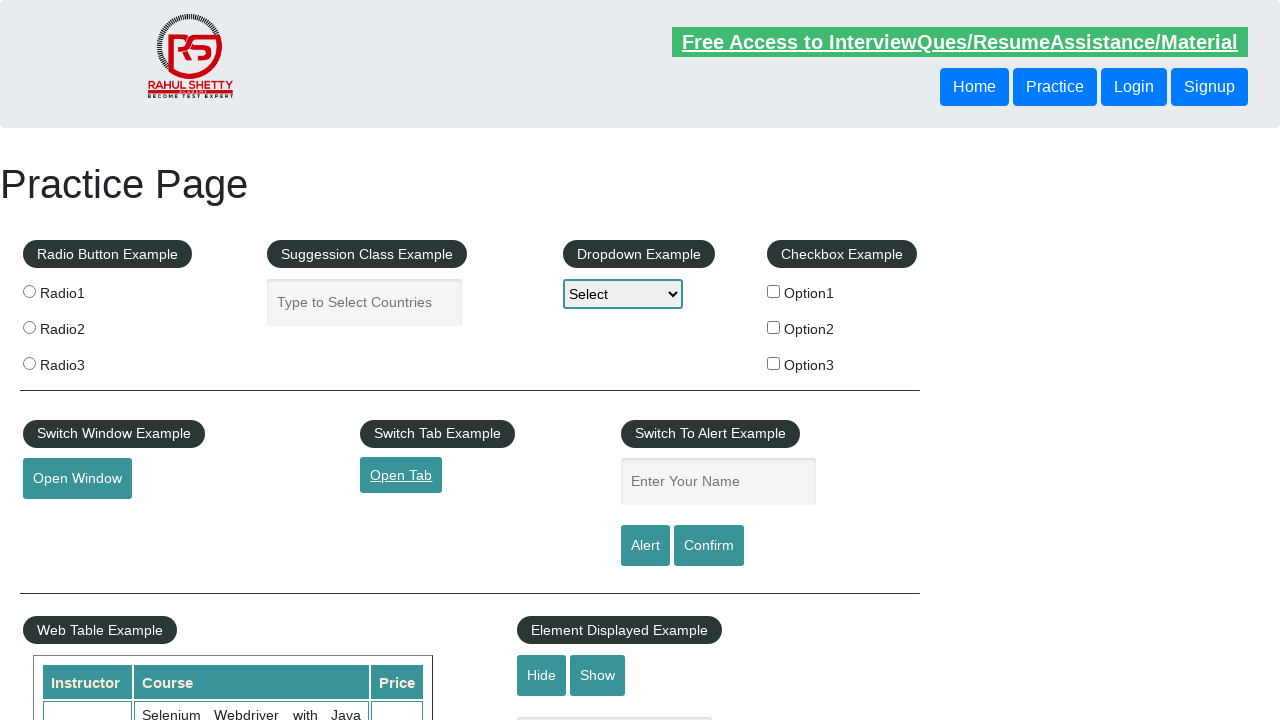

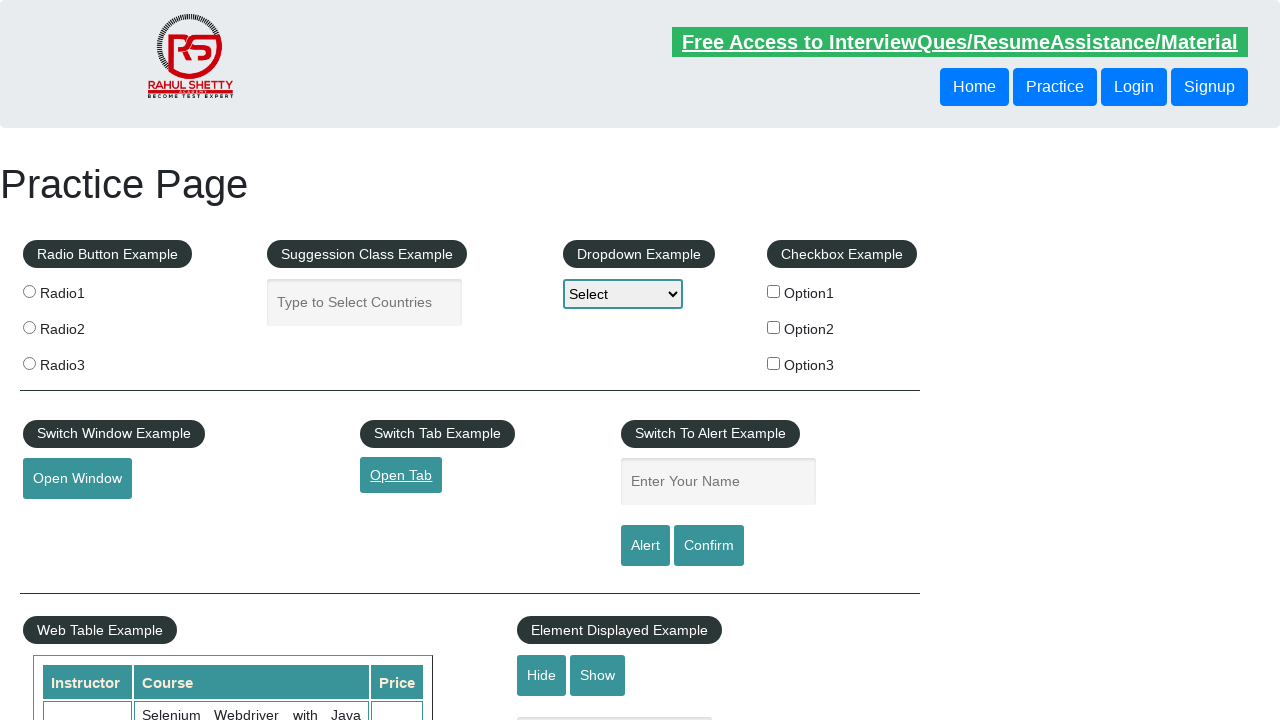